Opens the CMC Corporation Vietnam website and waits for the page to load, verifying the site is accessible.

Starting URL: https://www.cmc.com.vn/

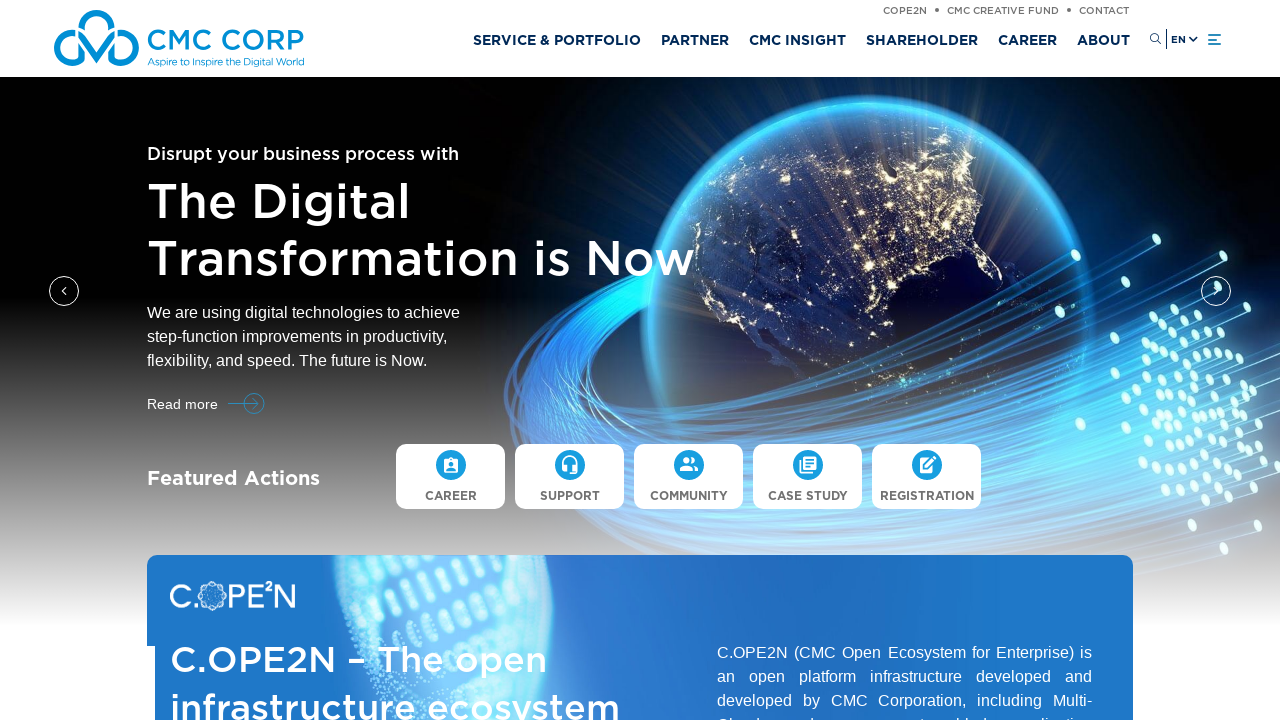

Waited for page DOM content to load
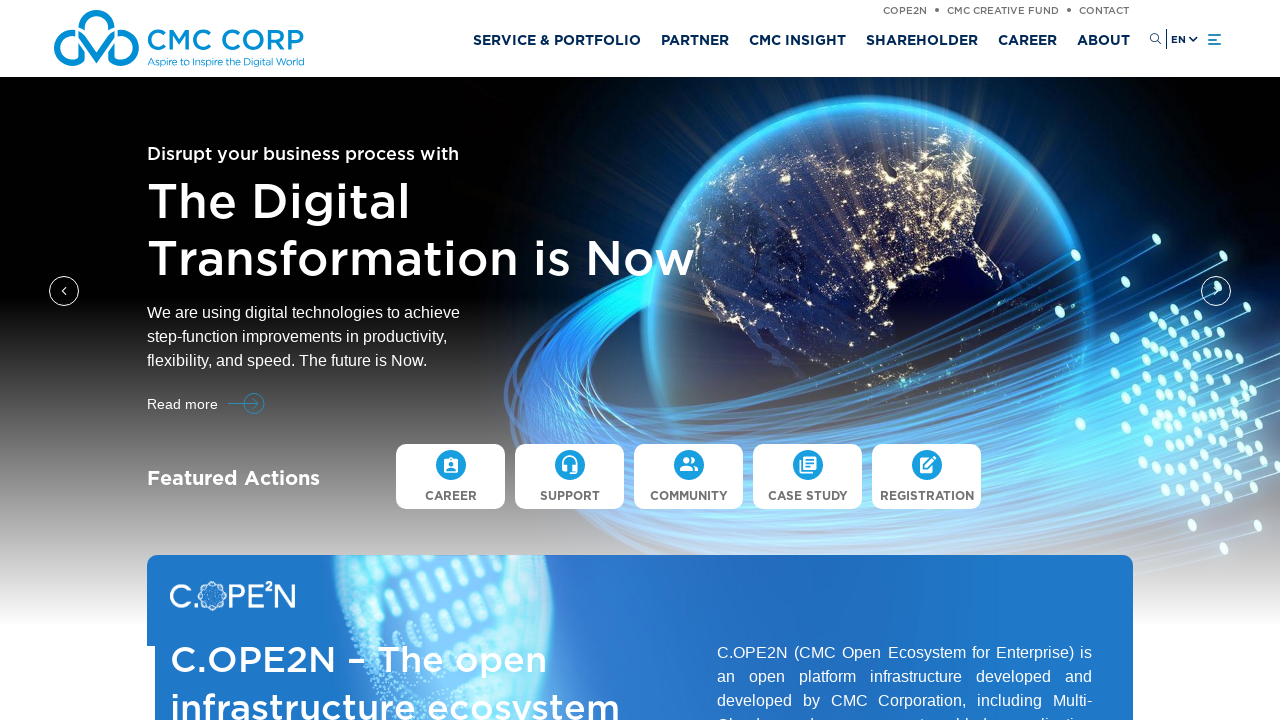

Verified body element is visible - CMC Corporation Vietnam website is accessible
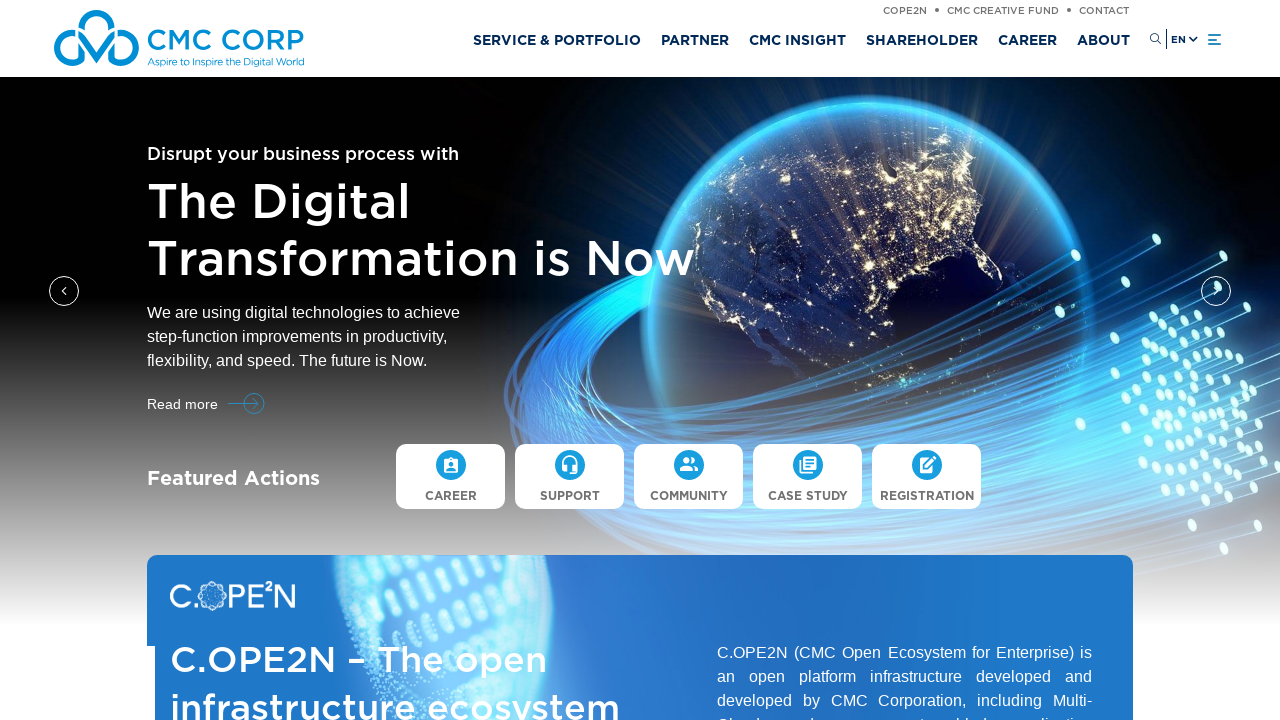

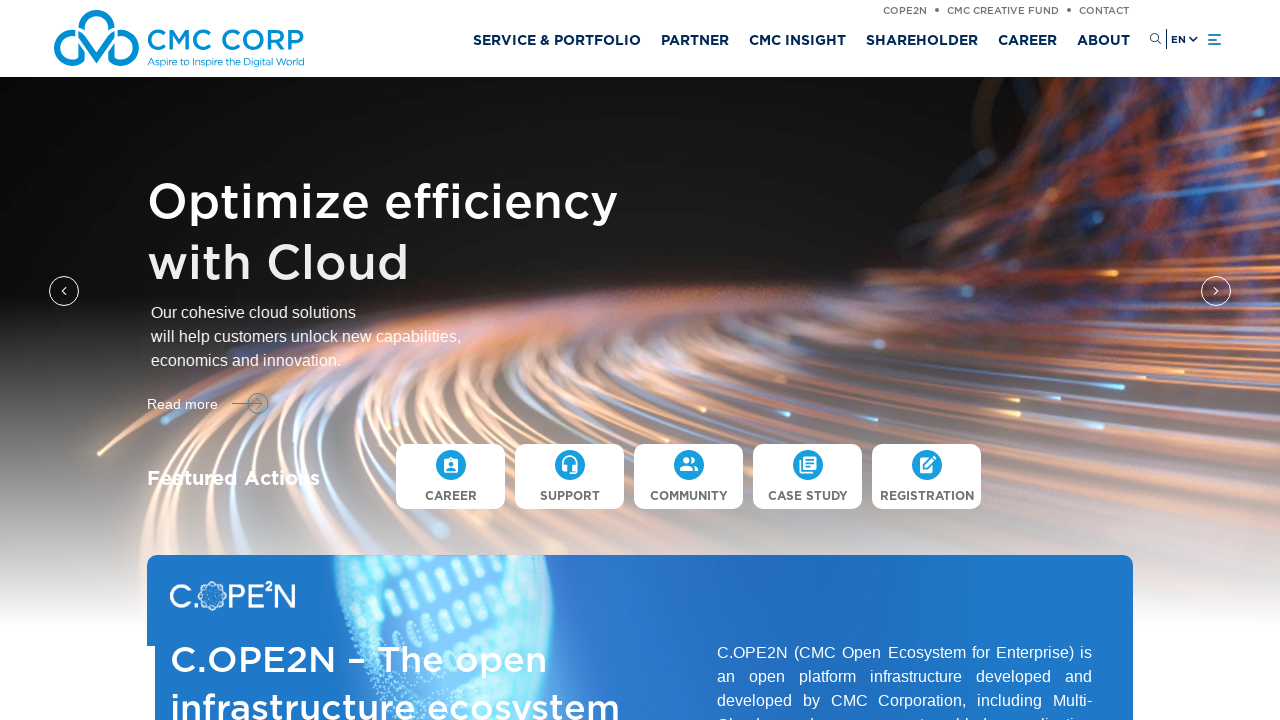